Fills out a registration form with first name, last name, email, phone, and address fields, then submits and verifies the success message

Starting URL: http://suninjuly.github.io/registration1.html

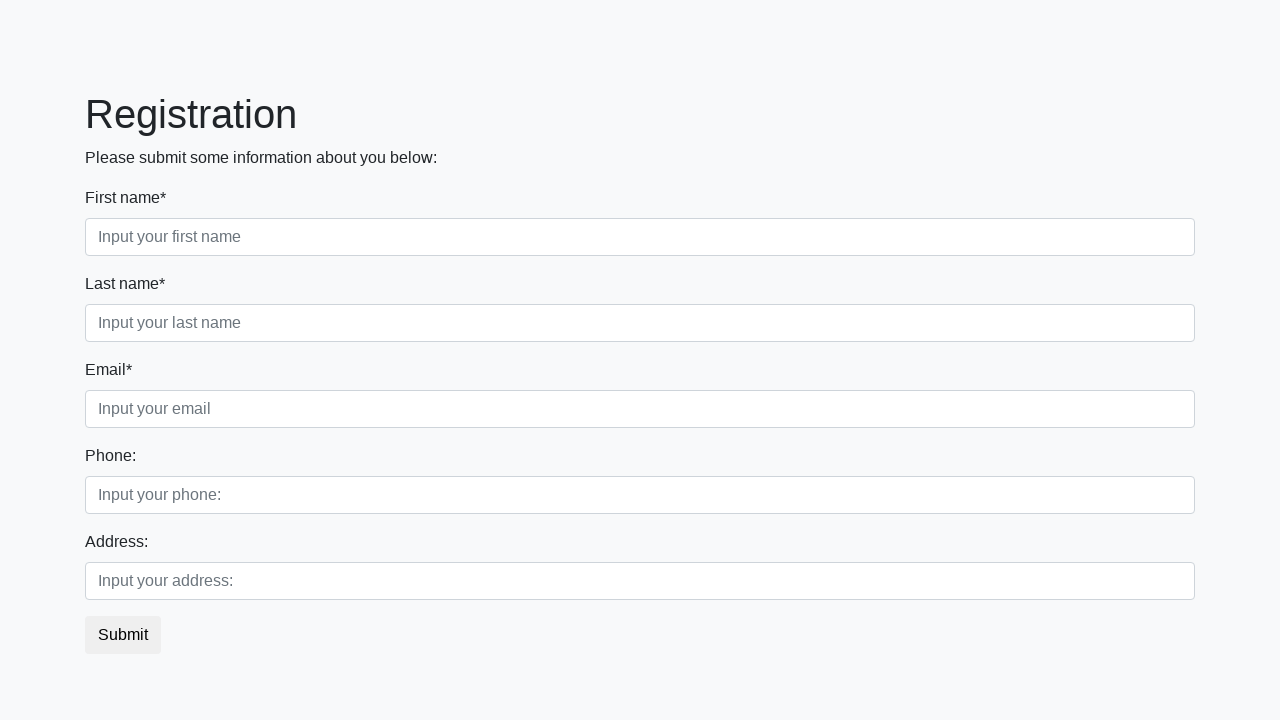

Filled first name field with 'Michael' on .first_block .first
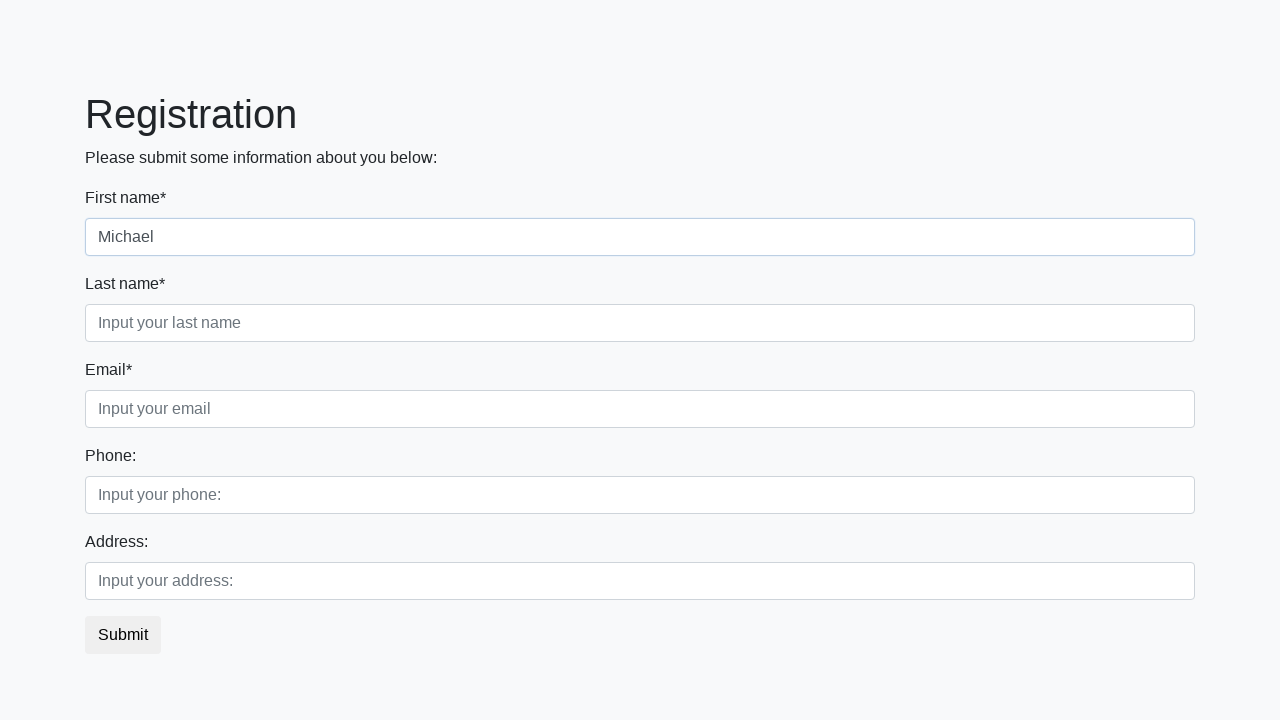

Filled last name field with 'Johnson' on .first_block .second
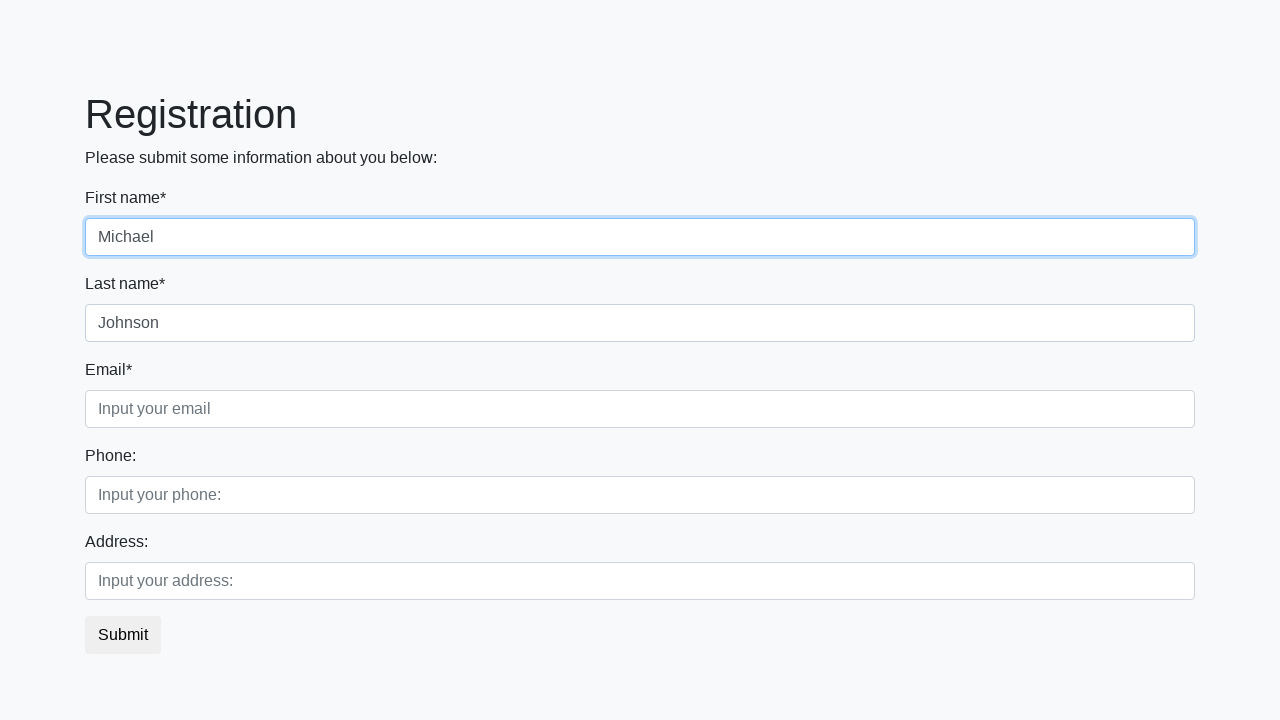

Filled email field with 'testuser@example.com' on .first_block .third
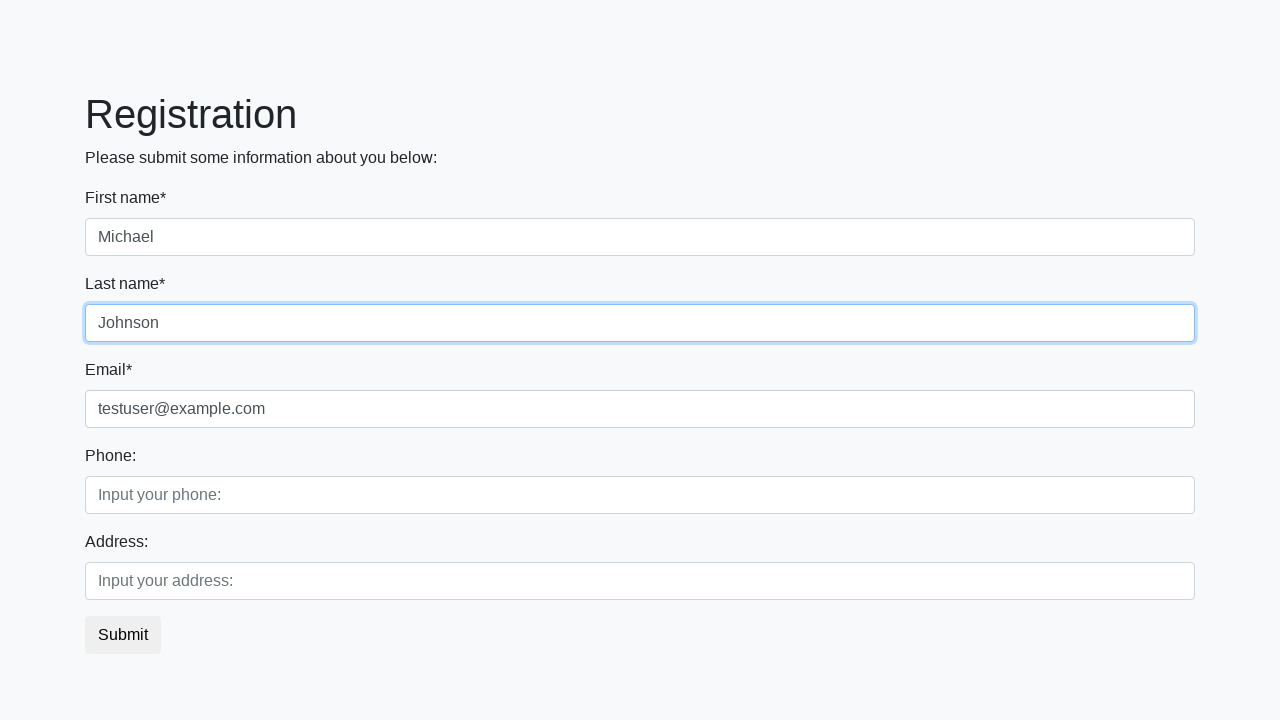

Filled phone field with '89991234567' on .second_block .first
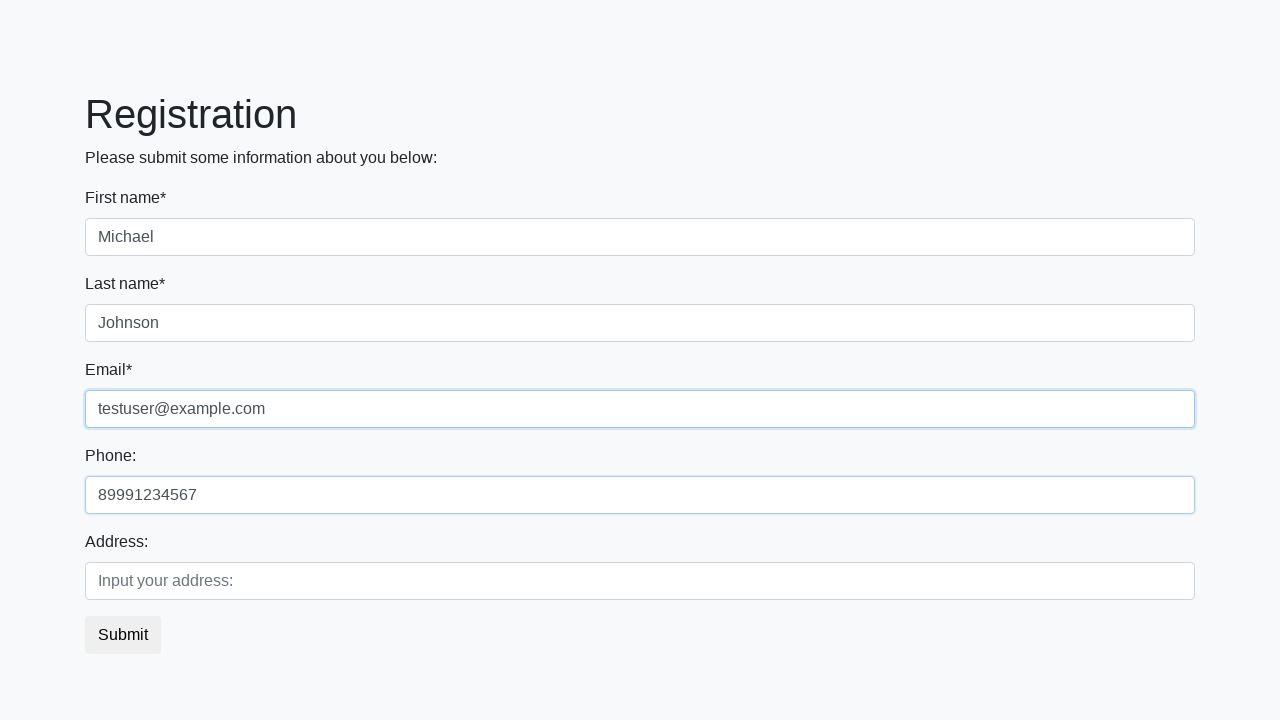

Filled address field with 'New York' on .second_block .second
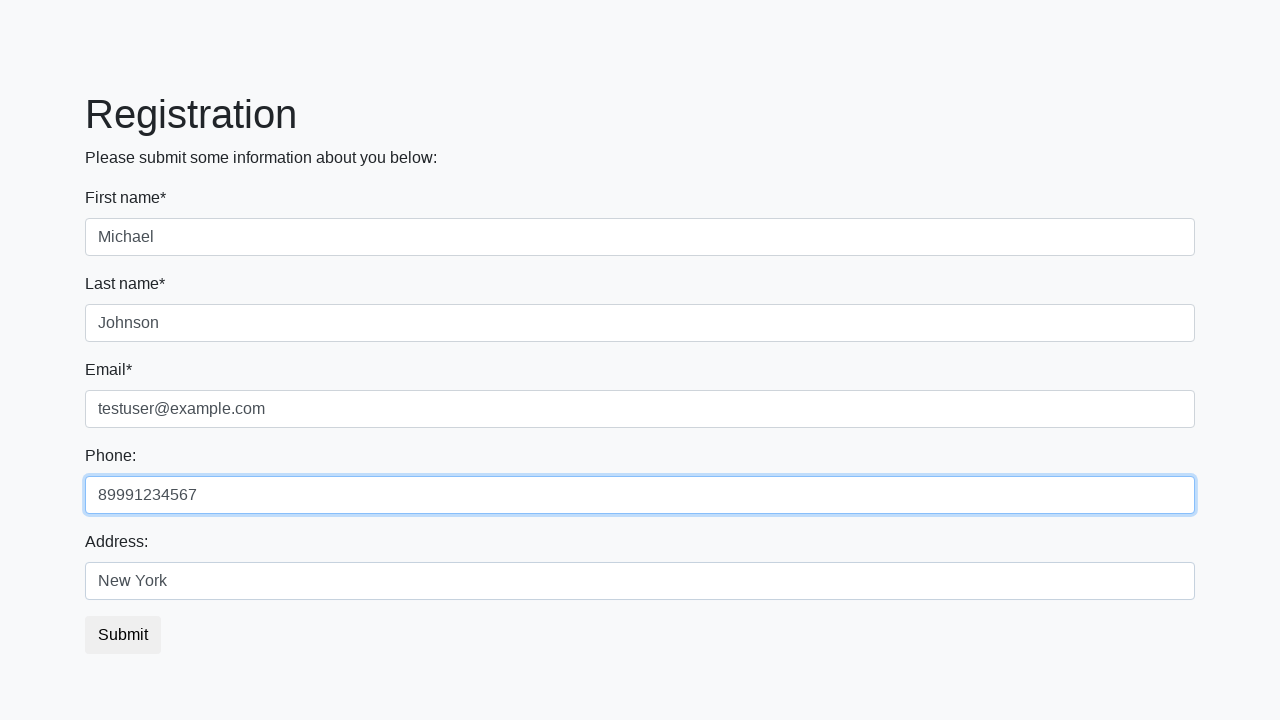

Clicked submit button to submit registration form at (123, 635) on .btn.btn-default
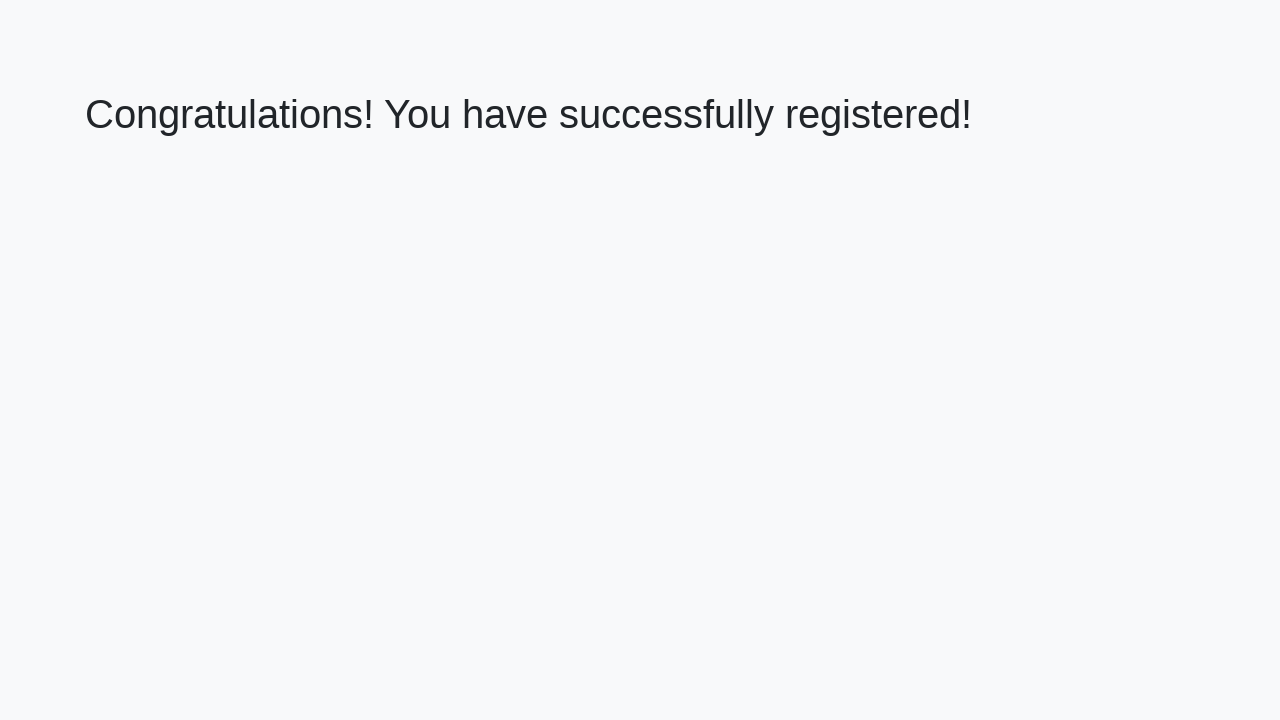

Success message container loaded
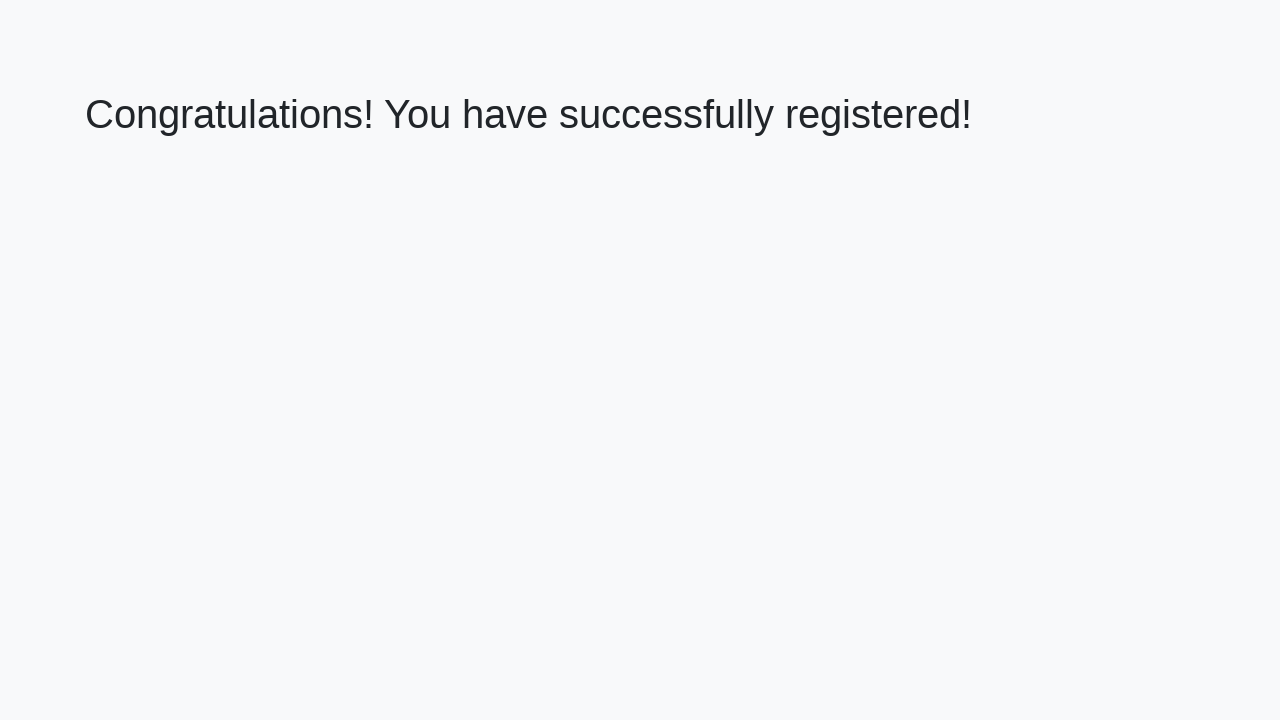

Extracted success message text
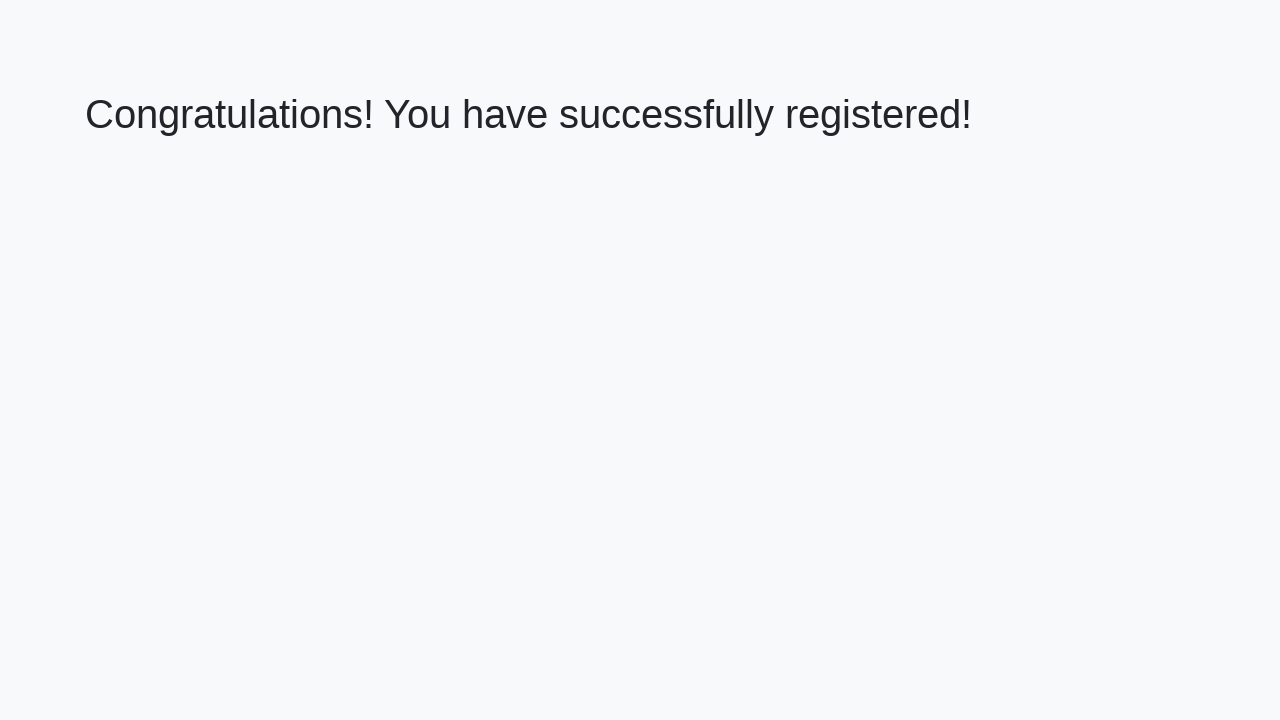

Verified success message contains 'Congratulations! You have successfully registered!'
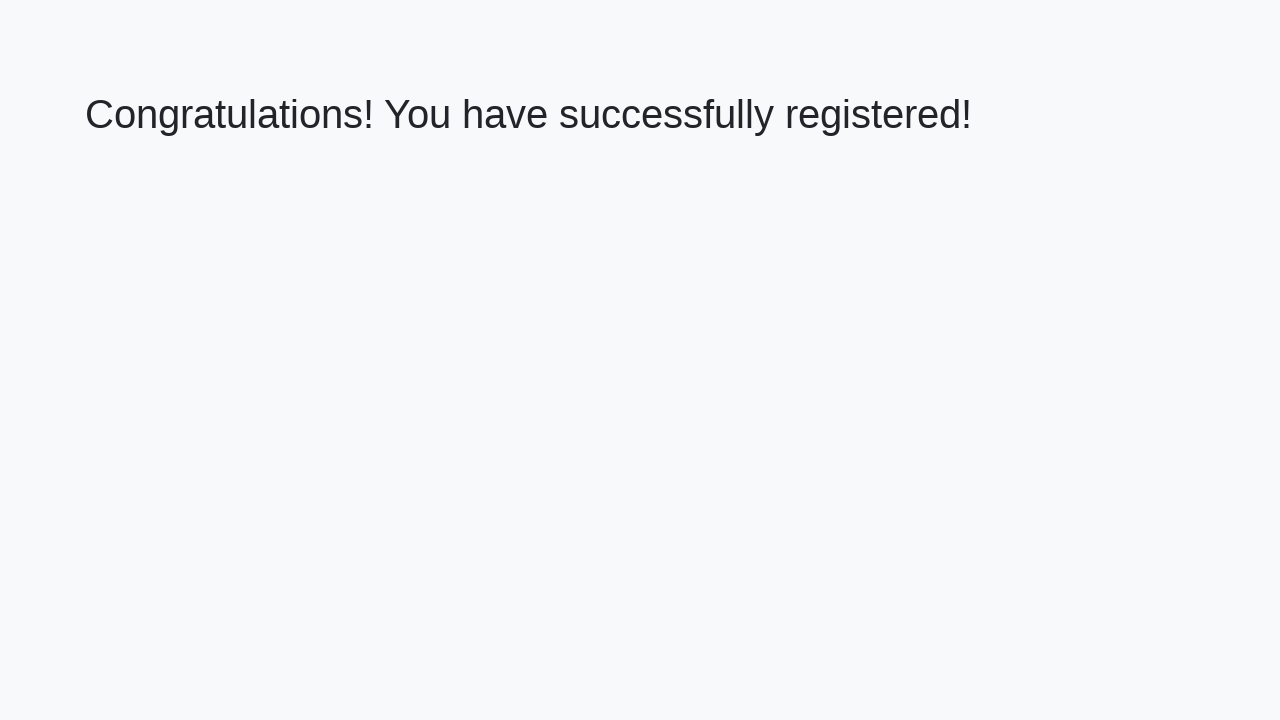

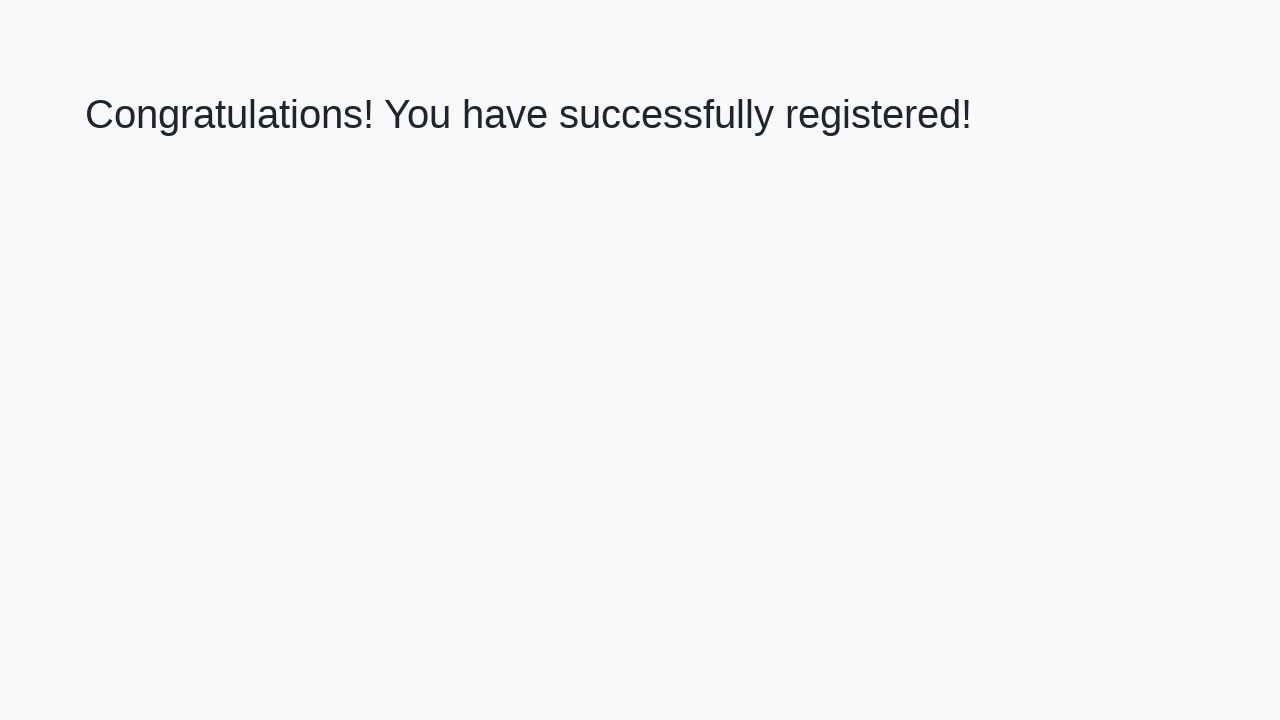